Tests checkbox functionality on a practice webpage by clicking checkboxes for "friends and family" and "Senior Citizen Discount", verifying their selection states, and counting the total number of checkboxes on the page.

Starting URL: https://rahulshettyacademy.com/dropdownsPractise/

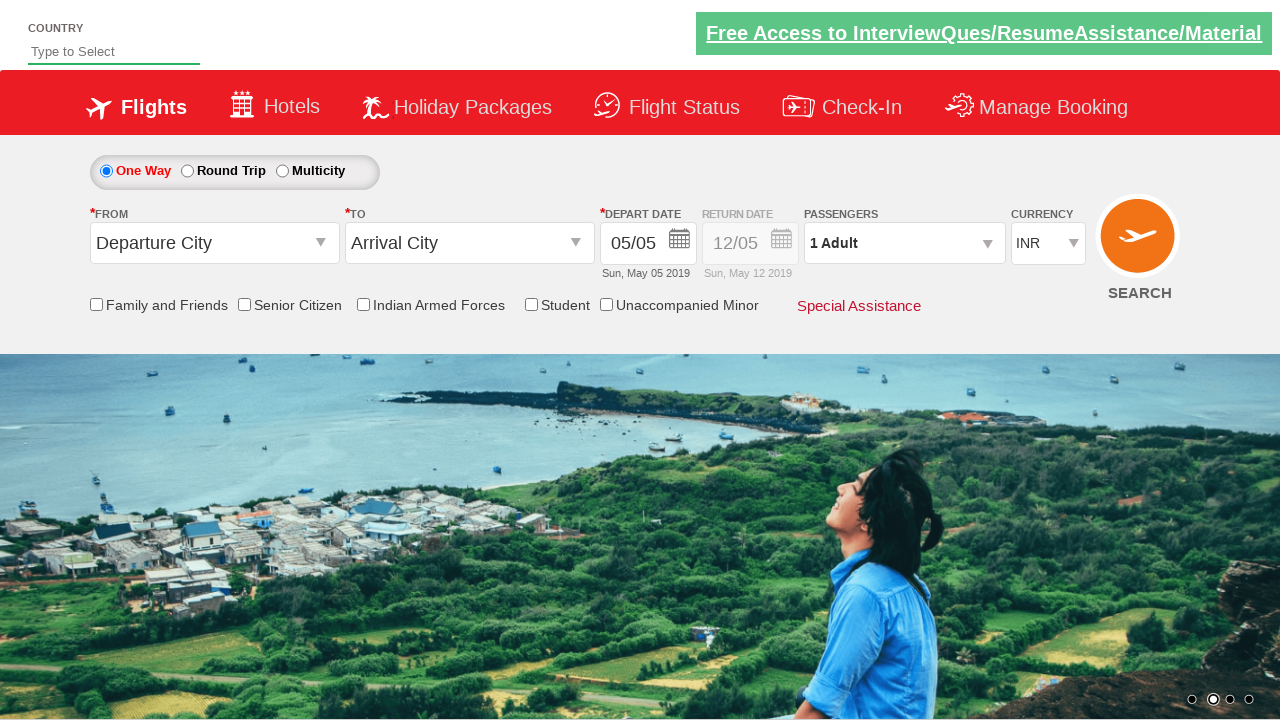

Located friends and family checkbox element
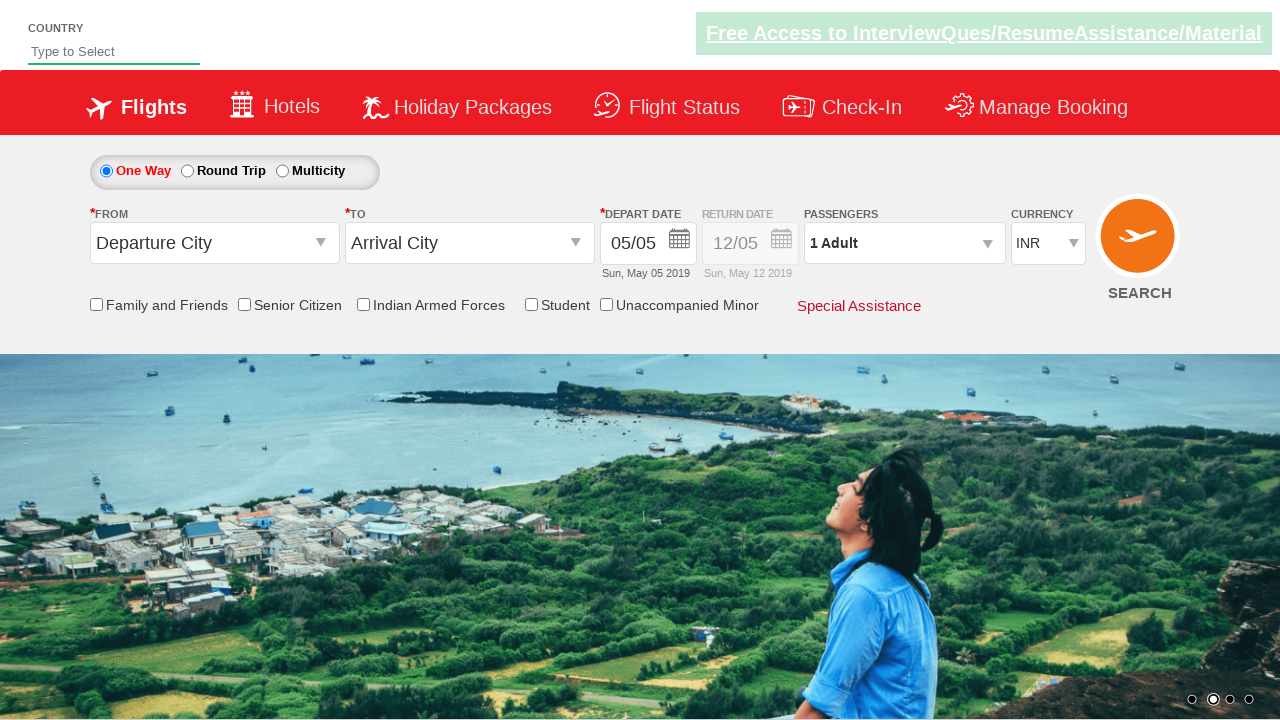

Verified friends and family checkbox is initially unselected
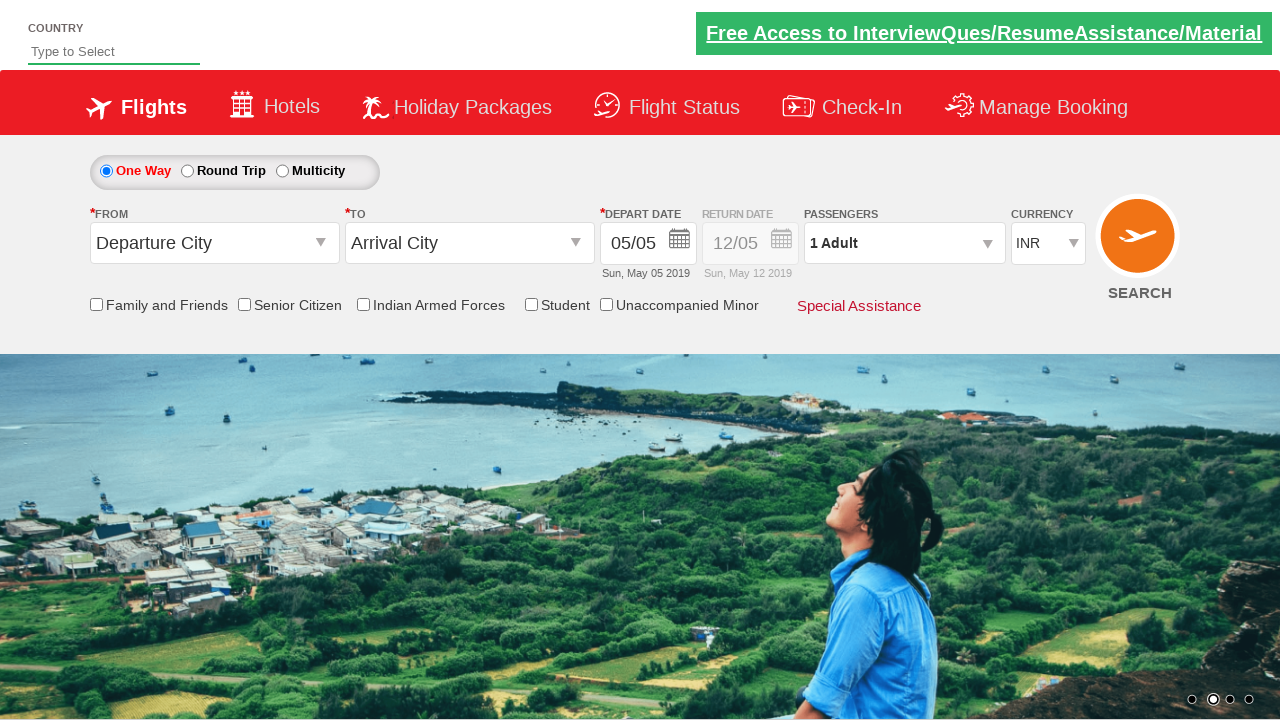

Clicked friends and family checkbox at (96, 304) on input[name='ctl00$mainContent$chk_friendsandfamily']
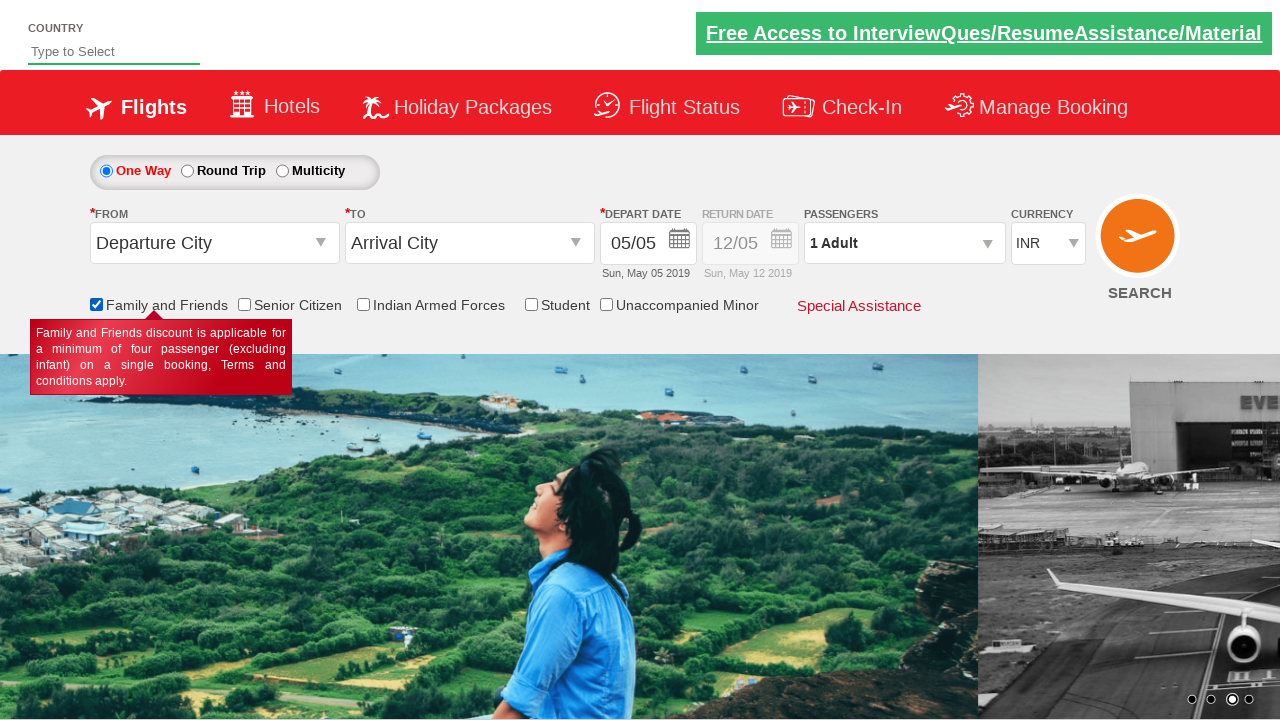

Verified friends and family checkbox is now selected
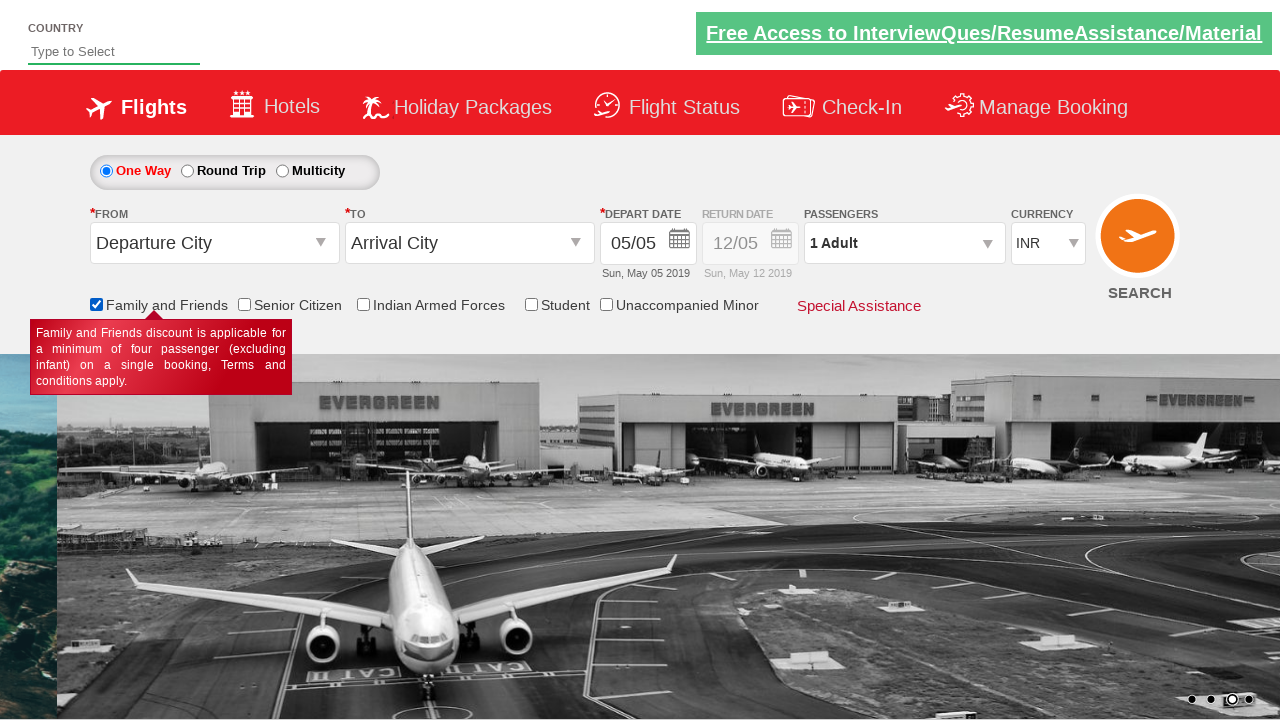

Located Senior Citizen Discount checkbox element
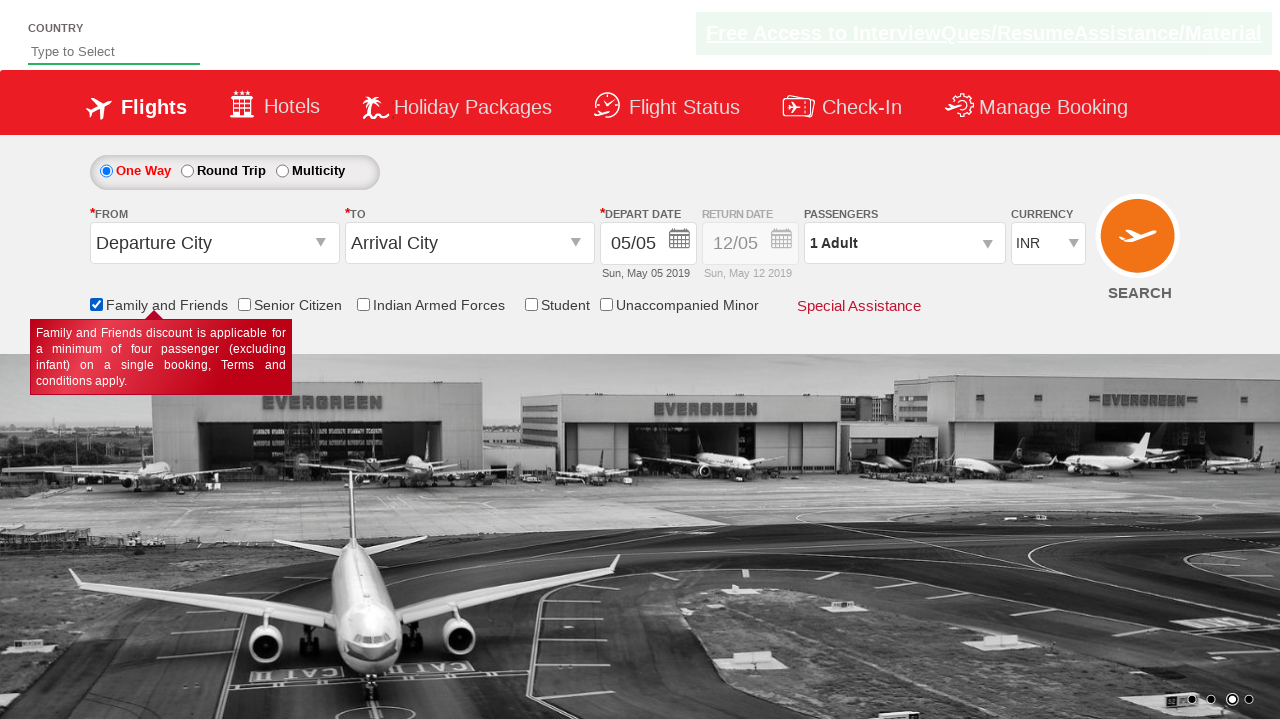

Clicked Senior Citizen Discount checkbox at (244, 304) on input[id*='SeniorCitizenDiscount']
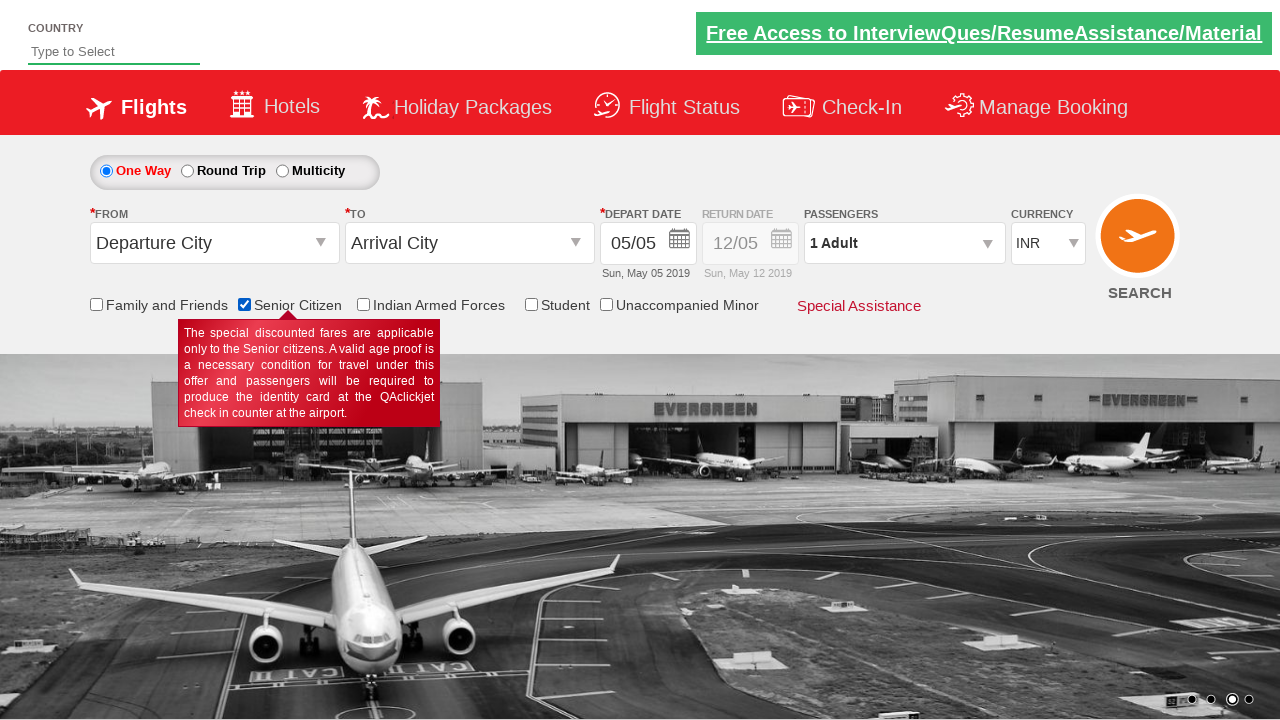

Verified Senior Citizen Discount checkbox is selected
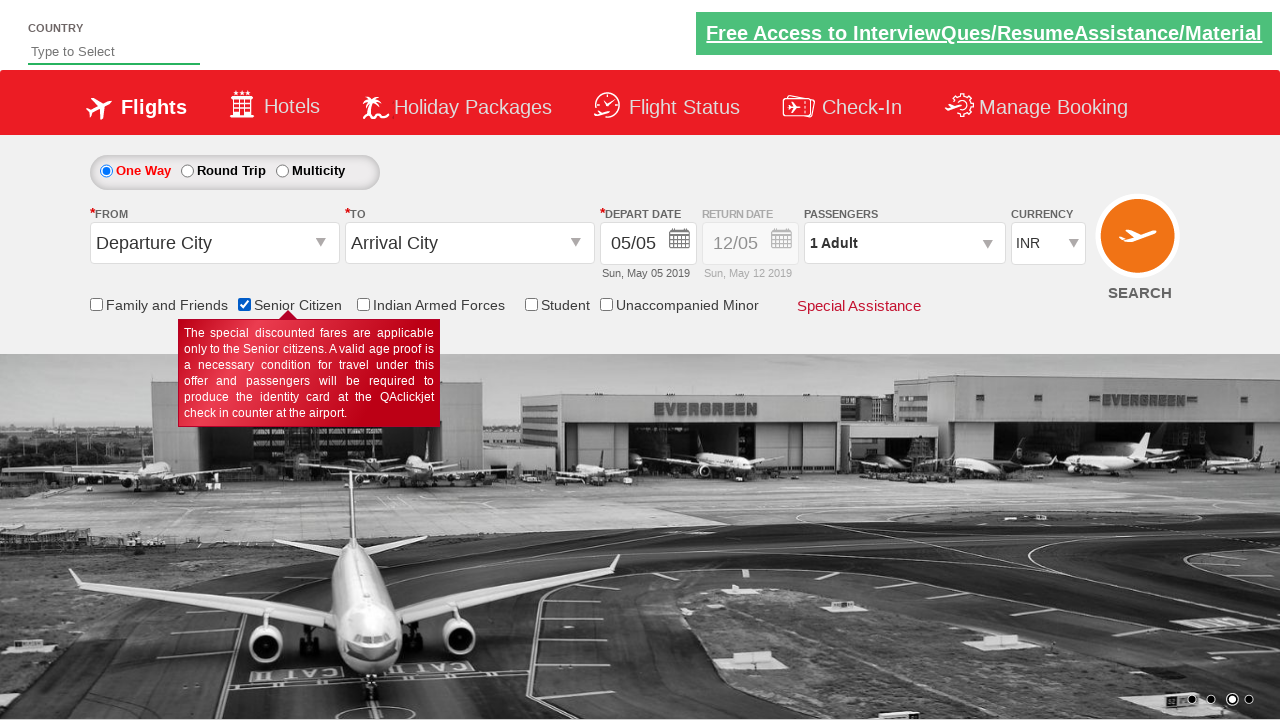

Counted total checkboxes on page: 6
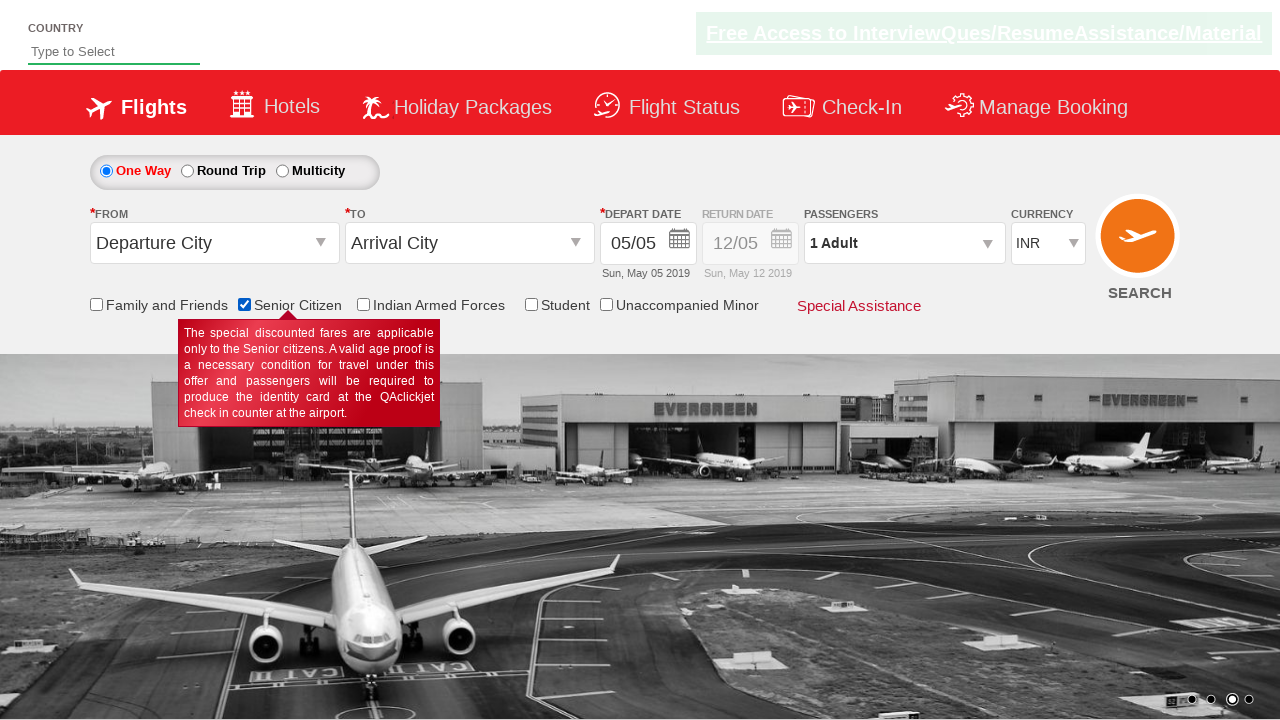

Printed checkbox count: 6
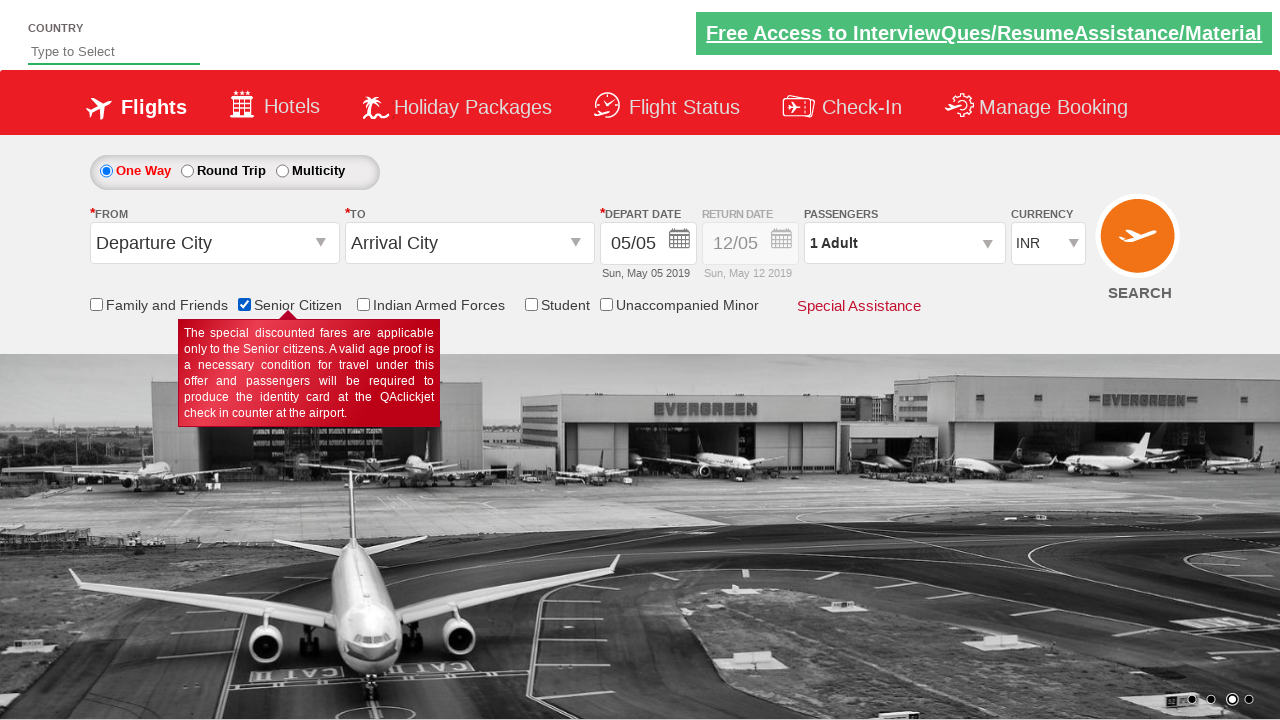

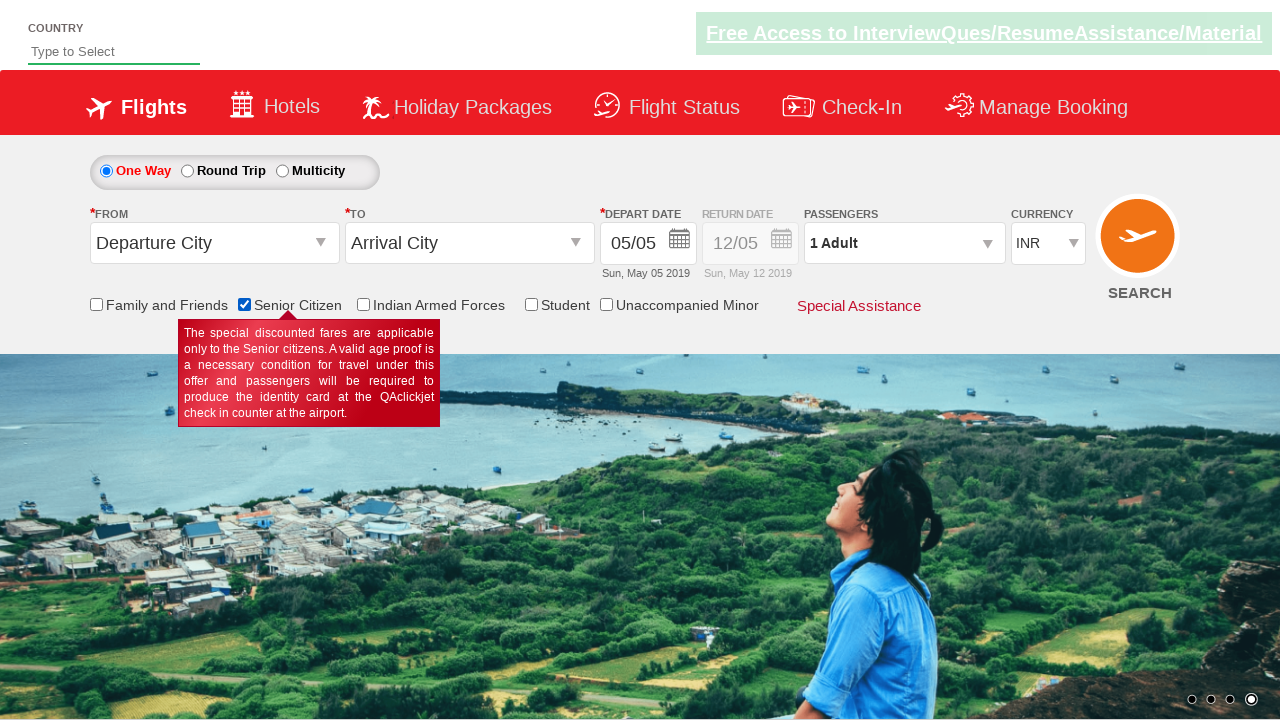